Tests hovering over the Buy menu on Redfin website and clicking on the Home buying guide link

Starting URL: https://www.redfin.com/

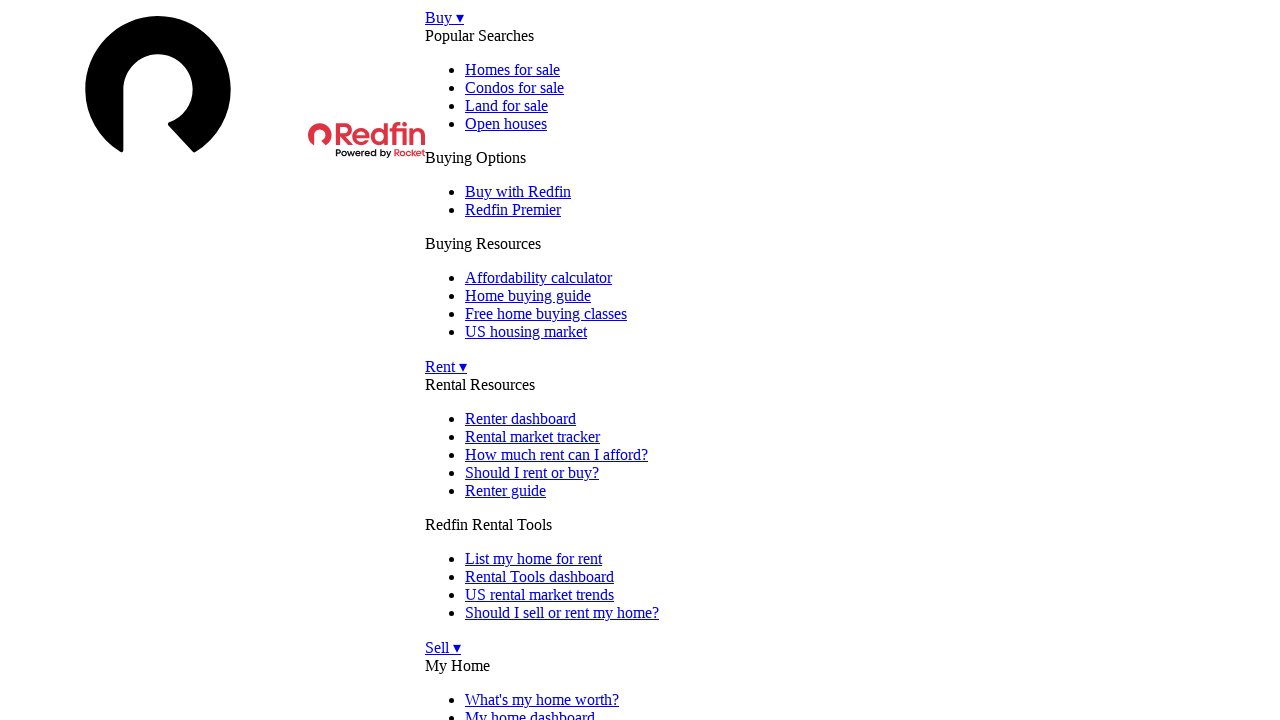

Hovered over the Buy menu at (444, 18) on a[title*='Buy Menu']
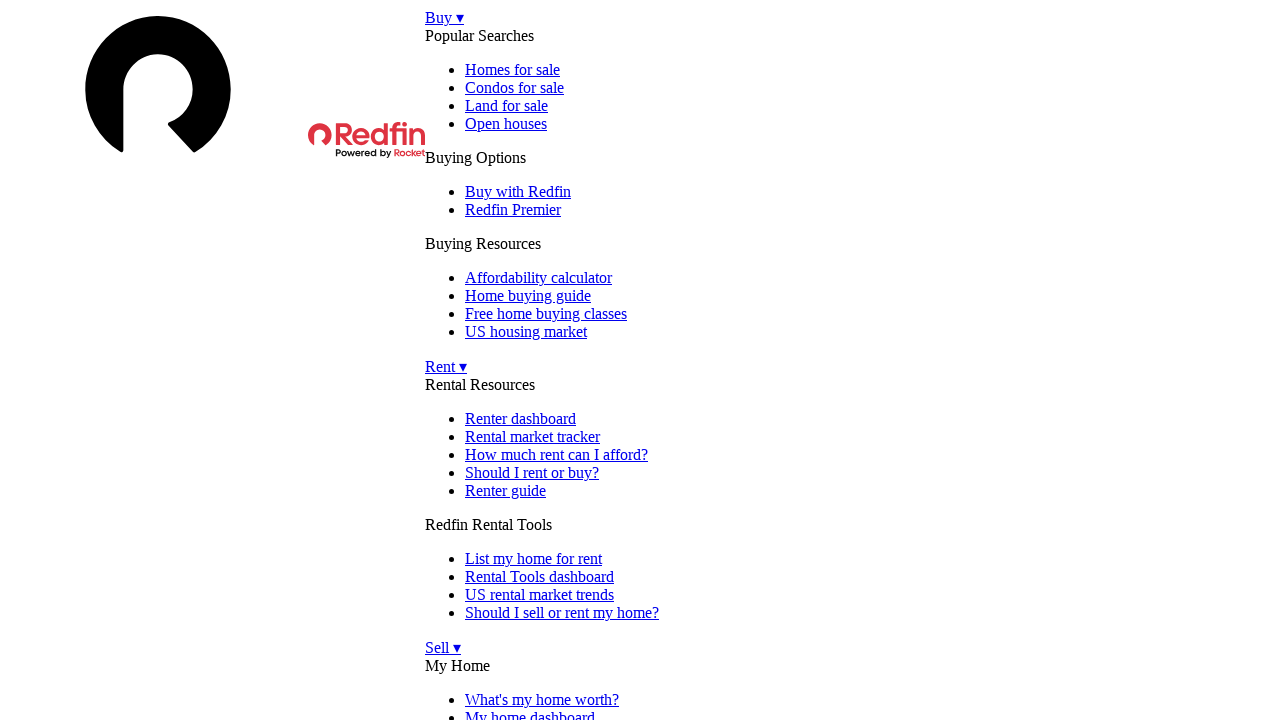

Home buying guide link became visible
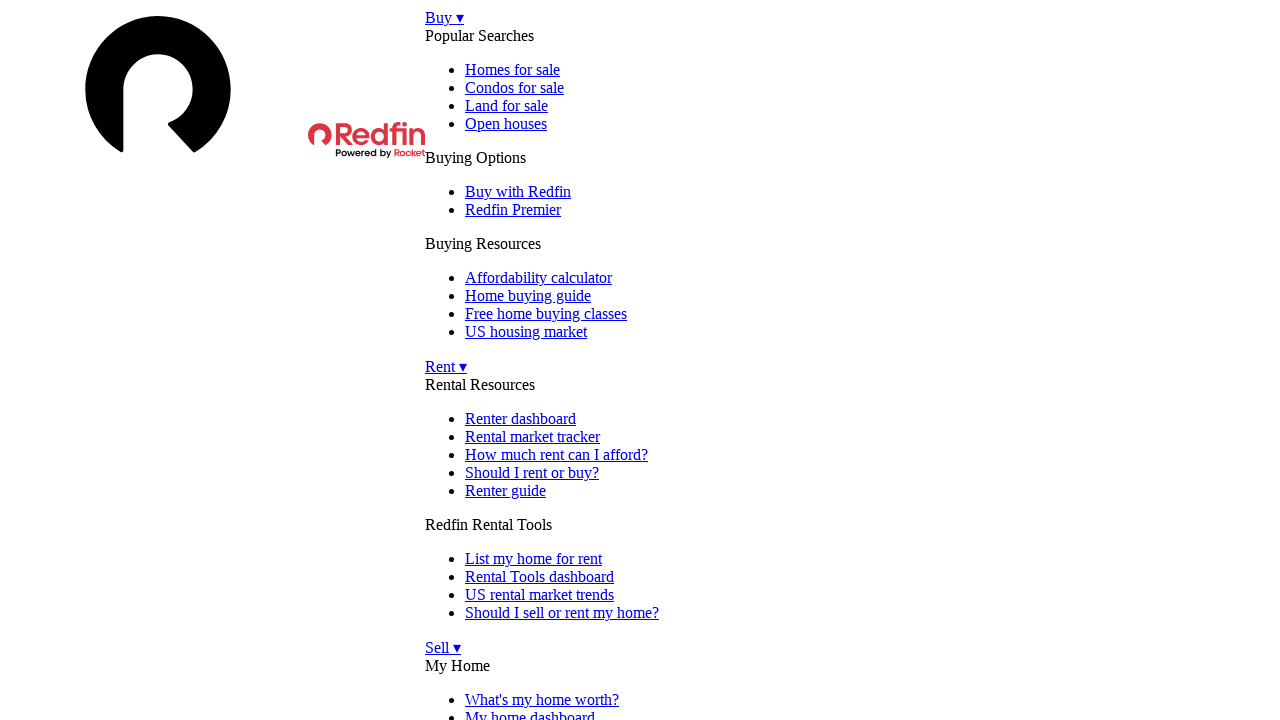

Clicked on the Home buying guide link at (528, 296) on a:has-text('Home buying guide')
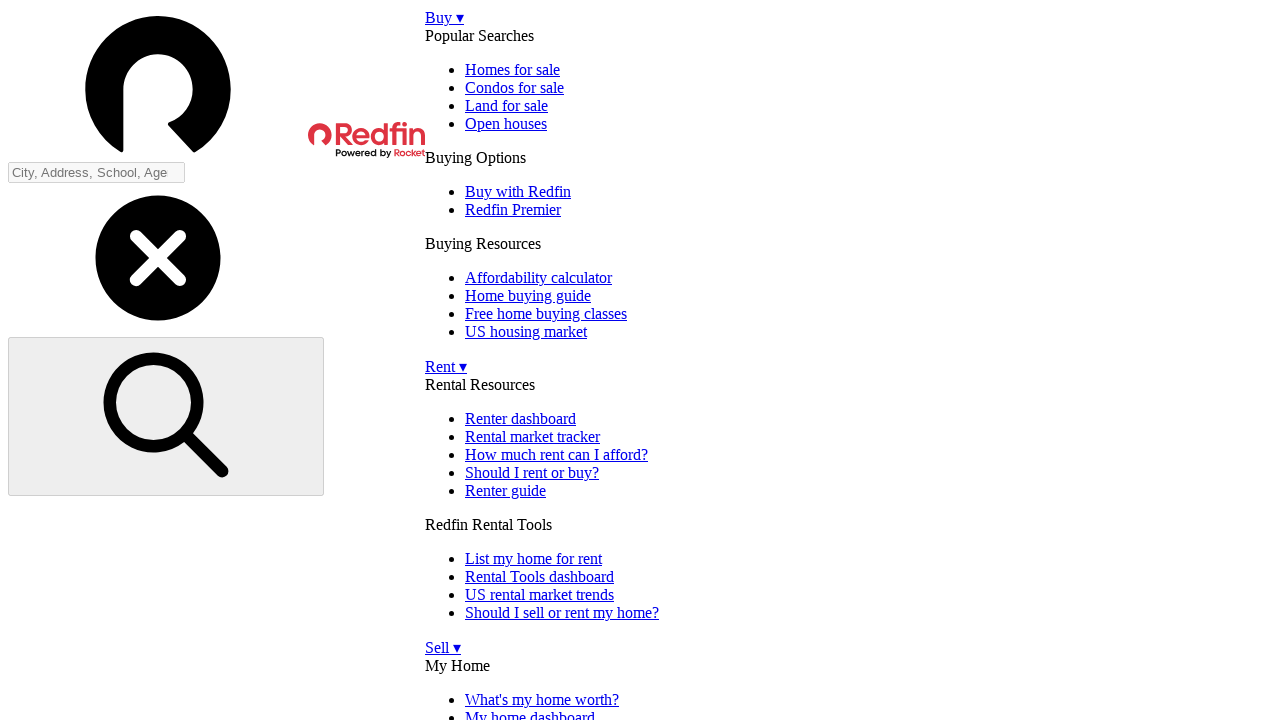

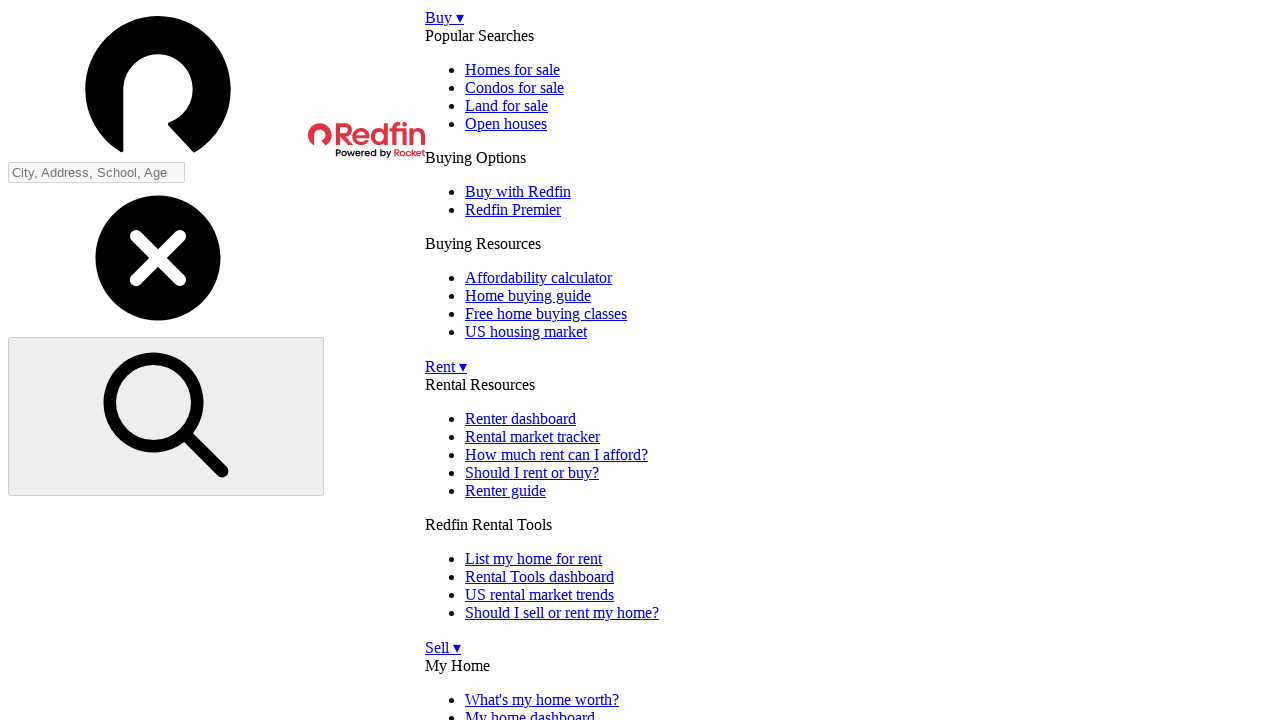